Navigates to home page and verifies the header and description text are displayed correctly

Starting URL: https://kristinek.github.io/site

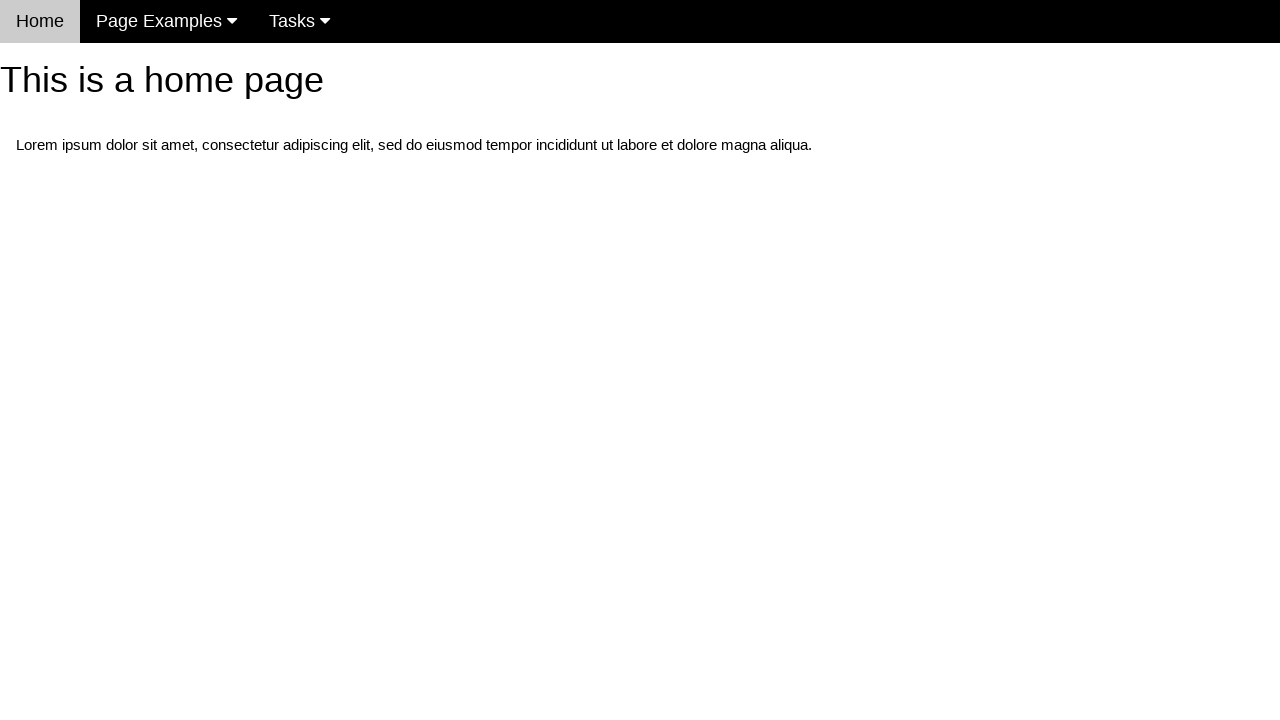

Navigated to home page at https://kristinek.github.io/site
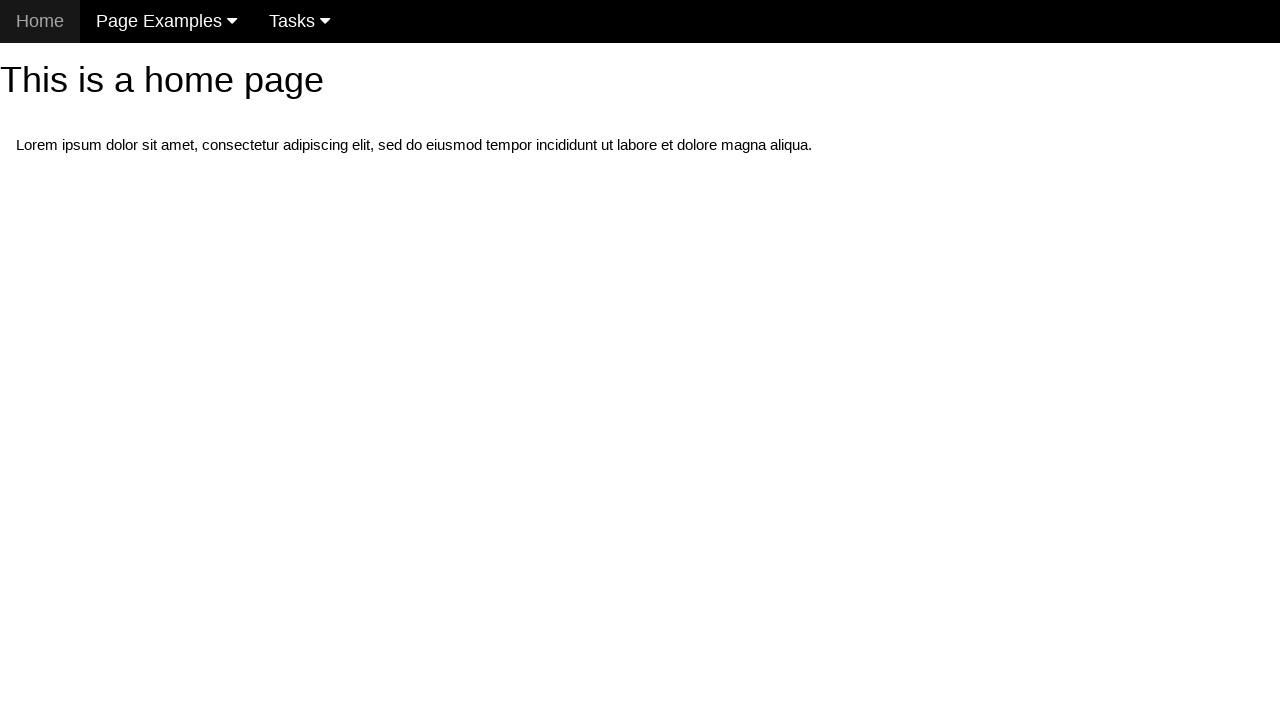

Located h1 header element
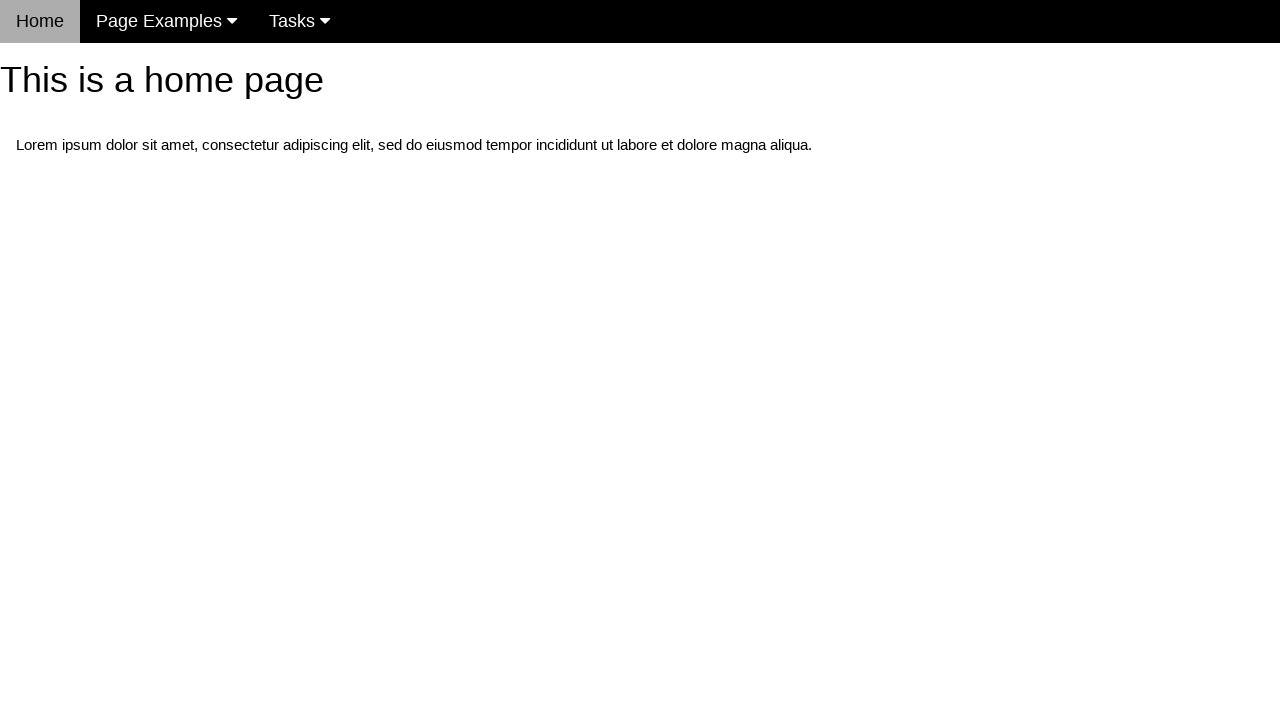

Verified home page header text is 'This is a home page'
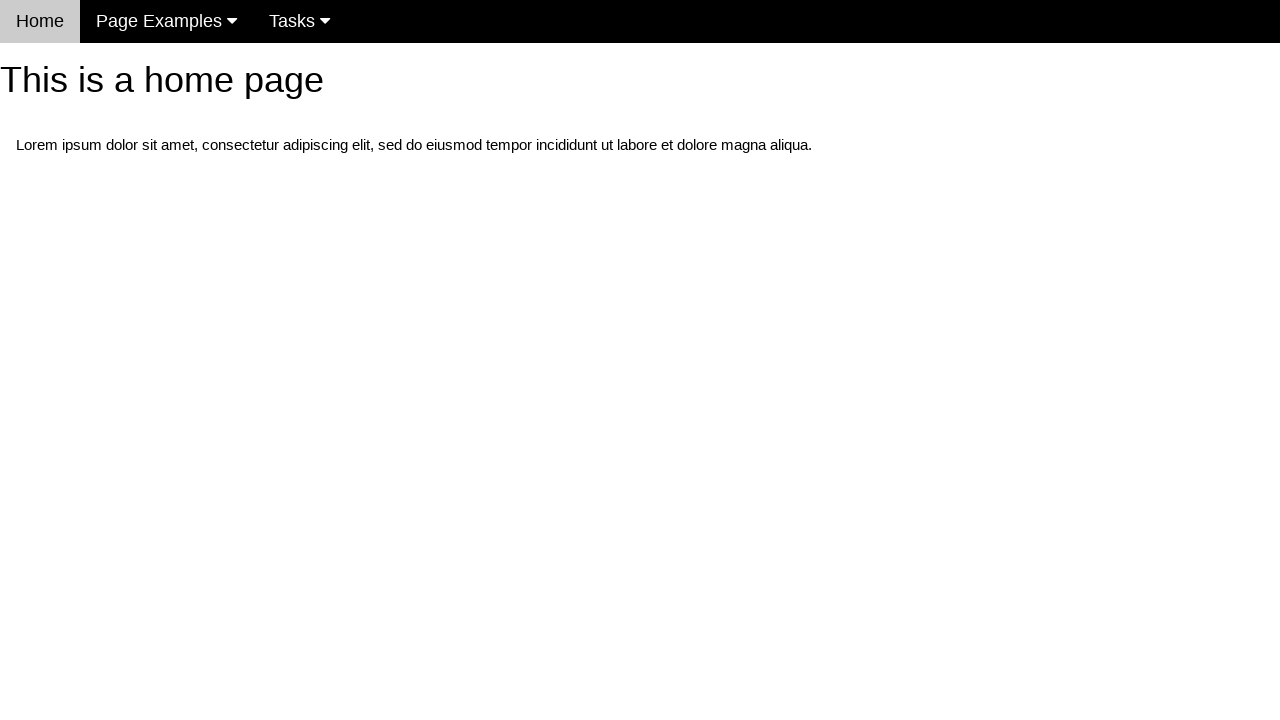

Located paragraph description element
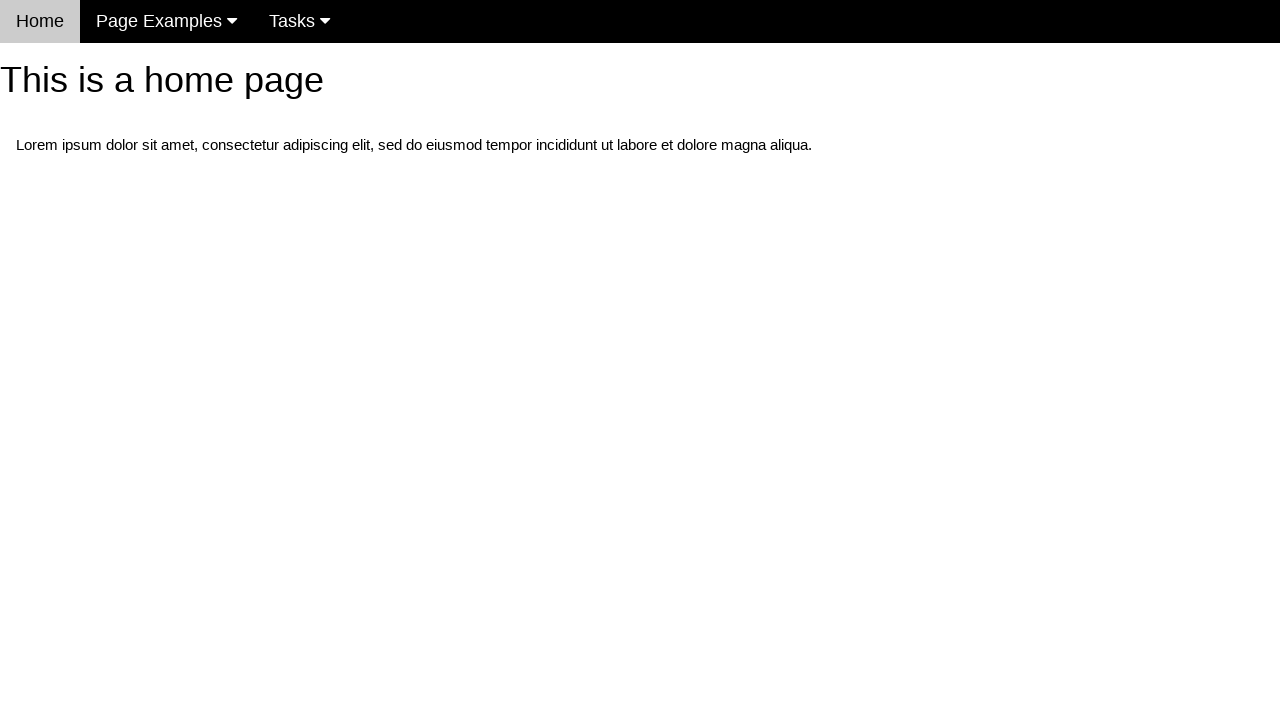

Verified home page description text is correct
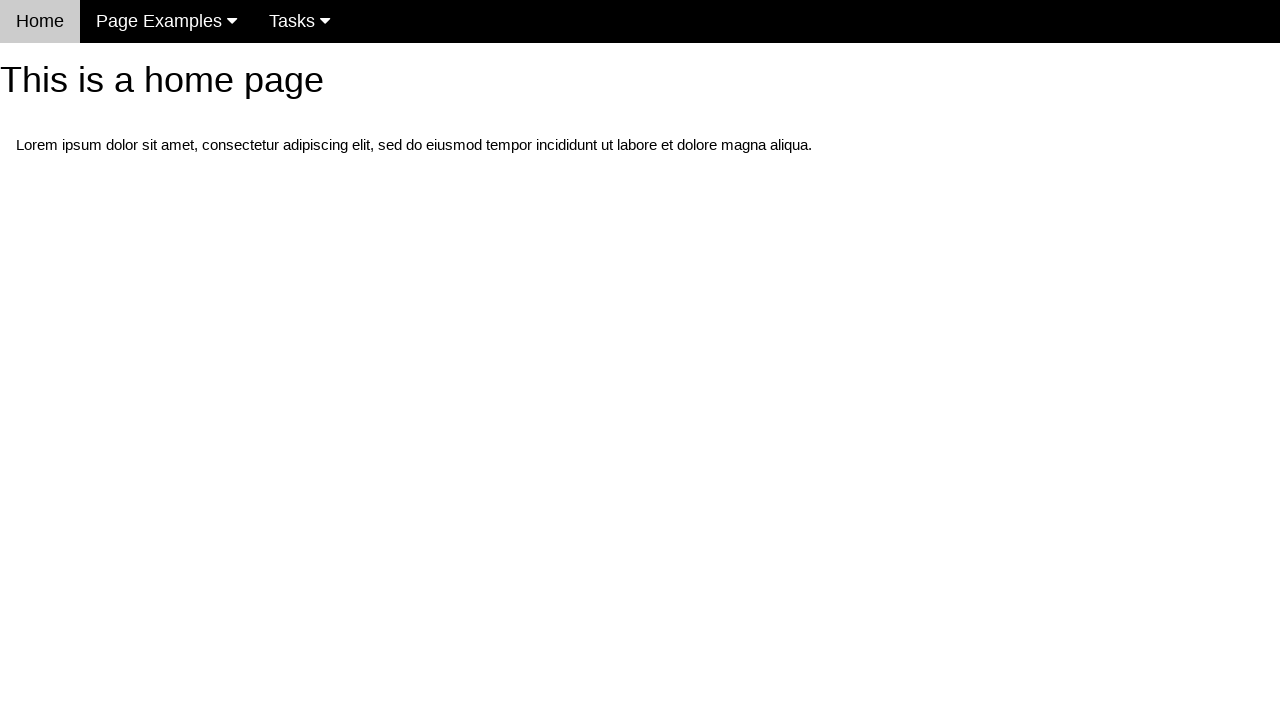

Verified navigation menu is visible
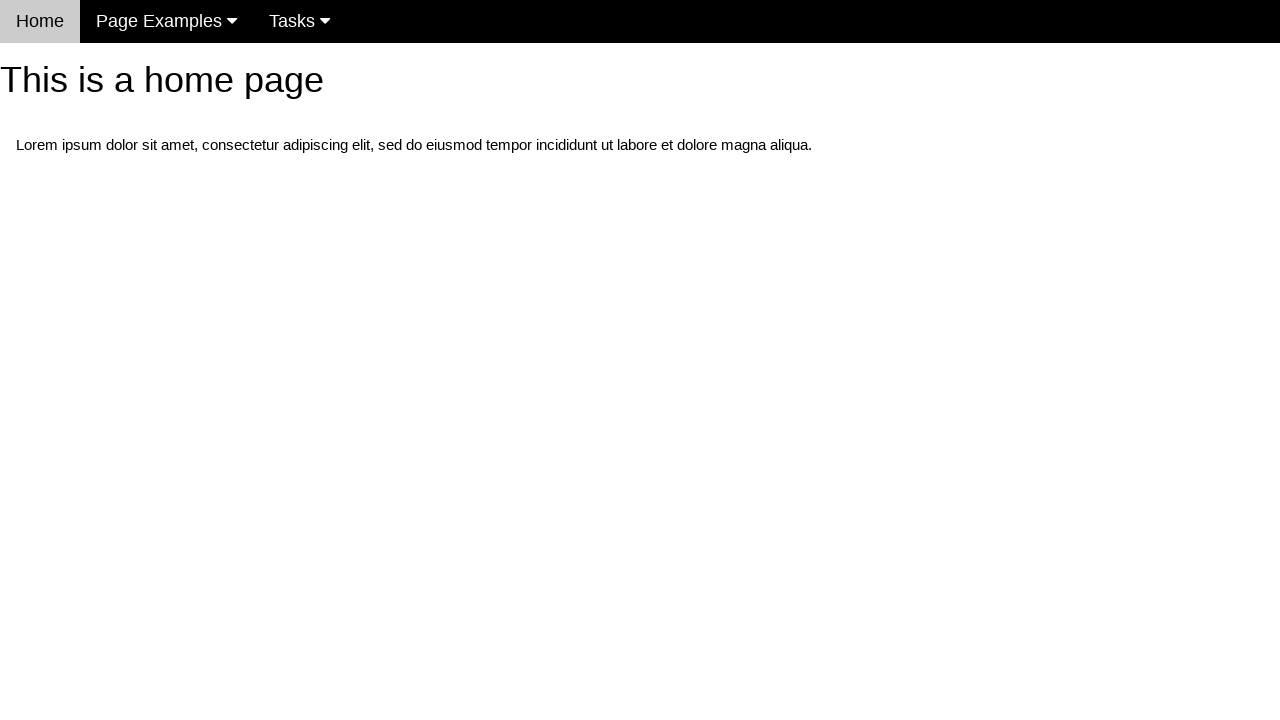

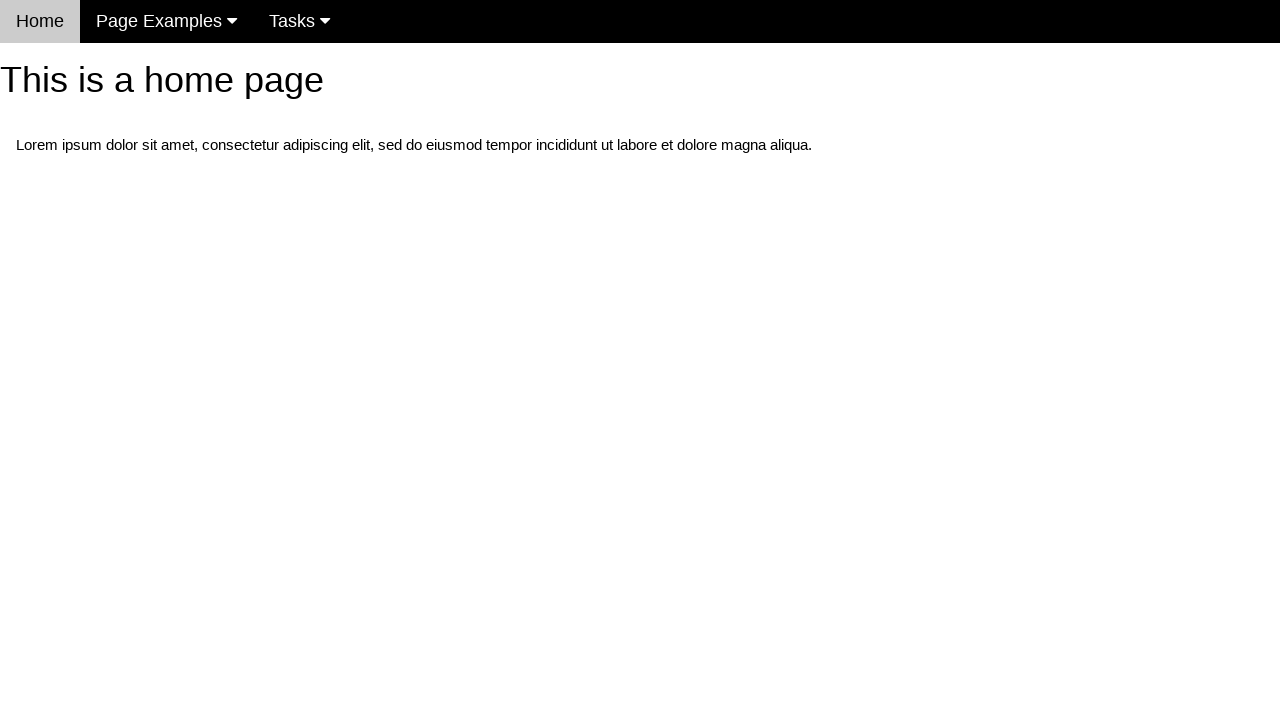